Tests dropdown selection functionality by selecting an option and verifying the selection

Starting URL: https://the-internet.herokuapp.com/dropdown

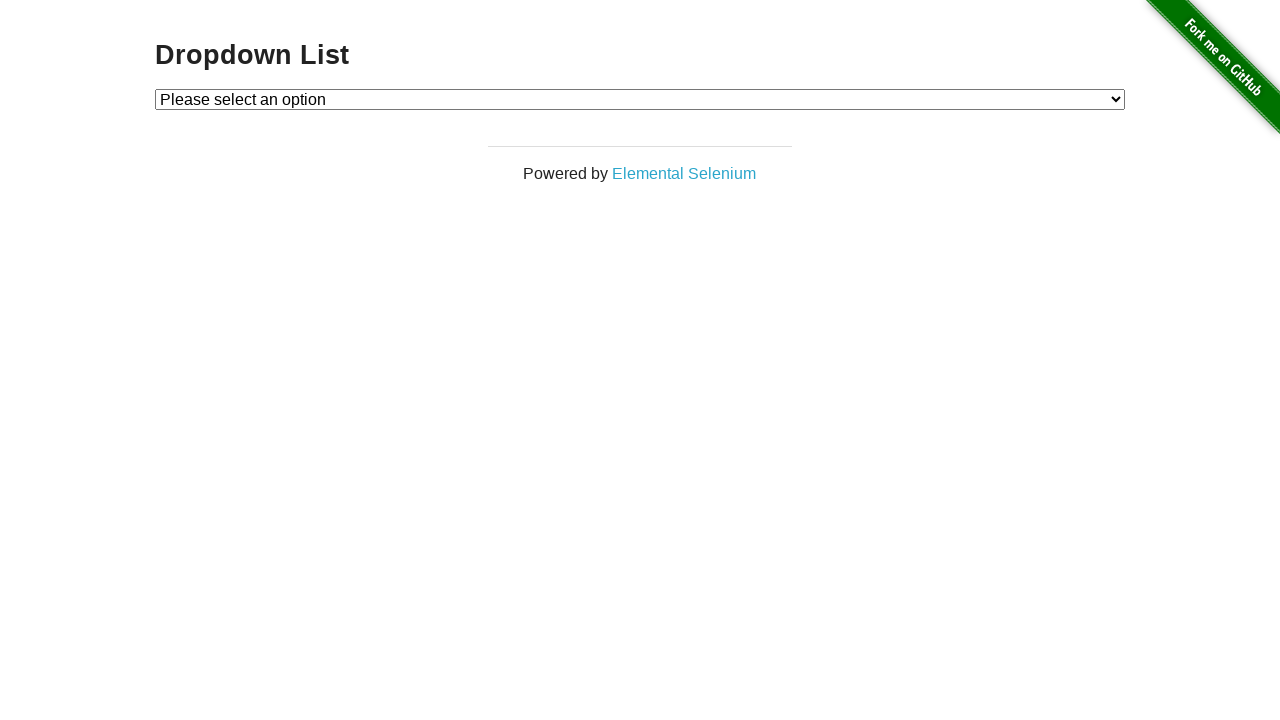

Located dropdown element with id 'dropdown'
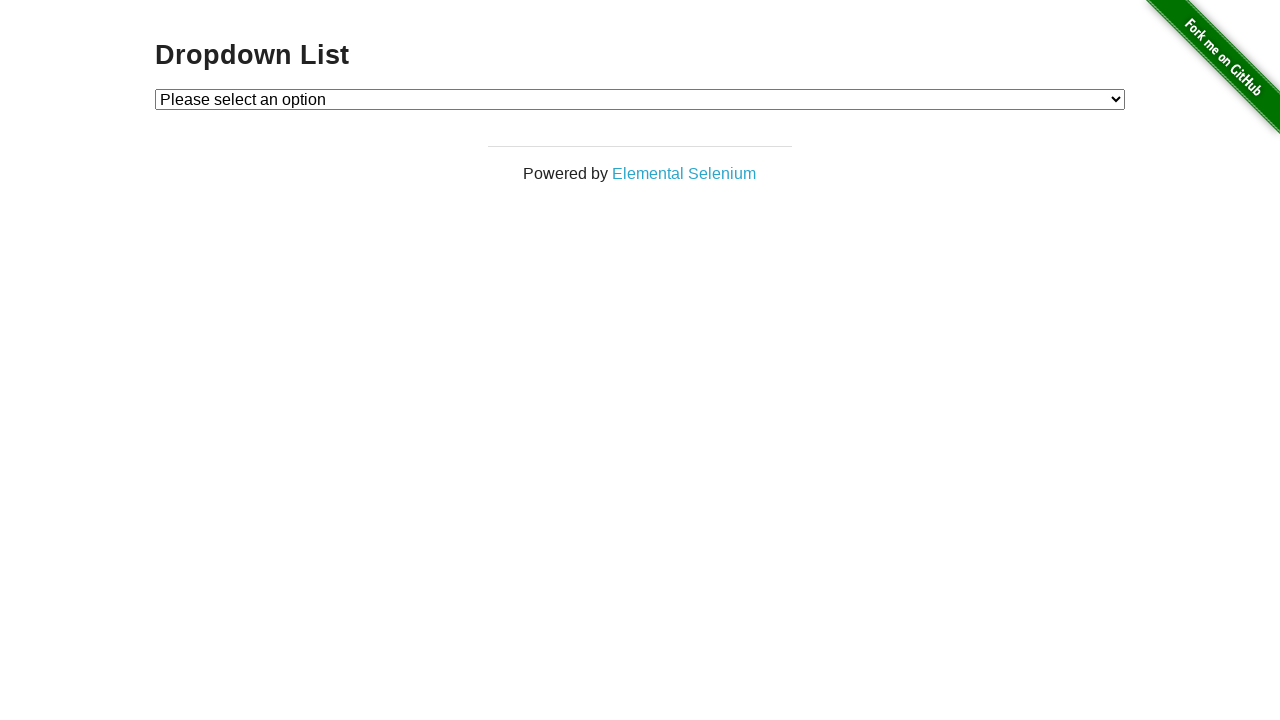

Selected dropdown option at index 1 ('Option 1') on #dropdown
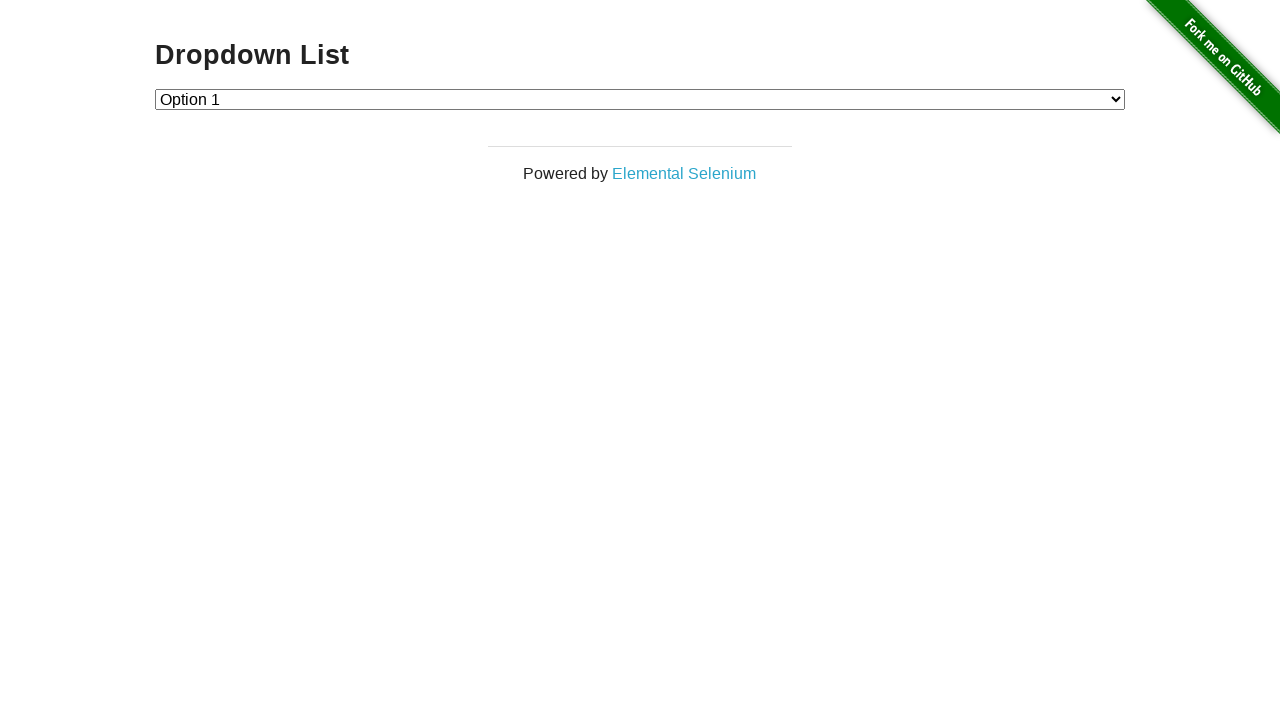

Located the checked option in the dropdown
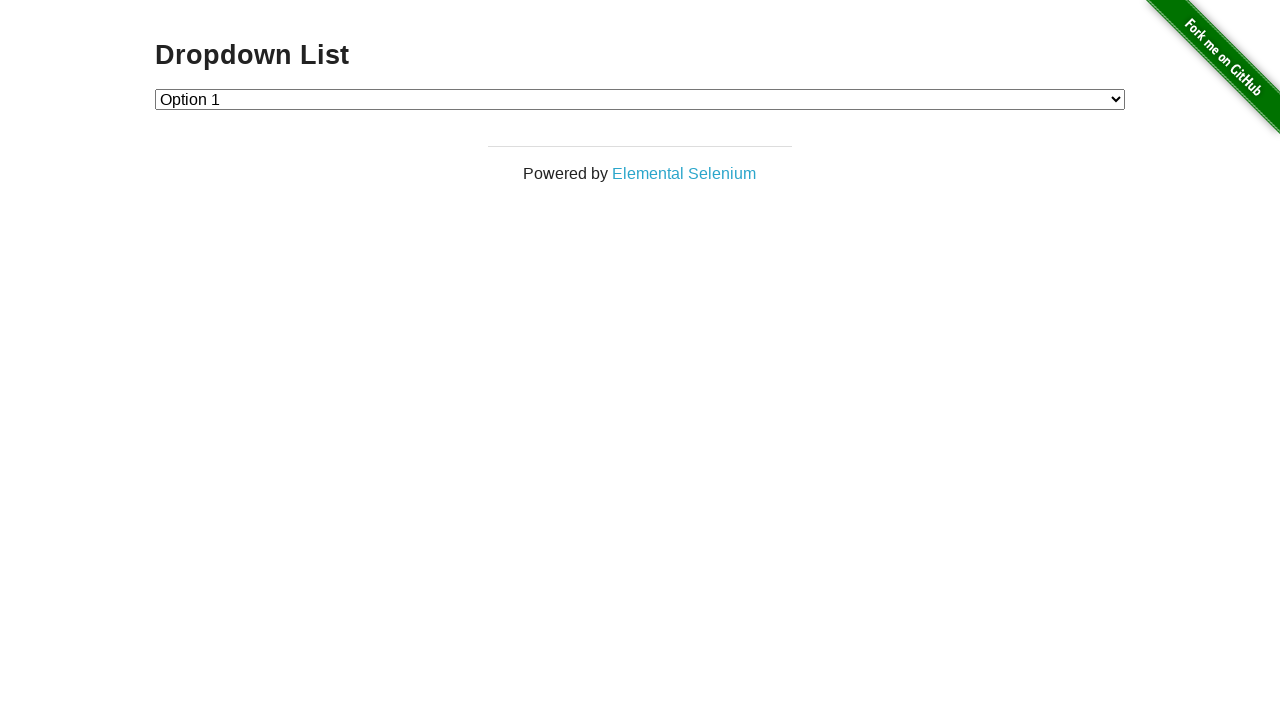

Verified that 'Option 1' is selected in the dropdown
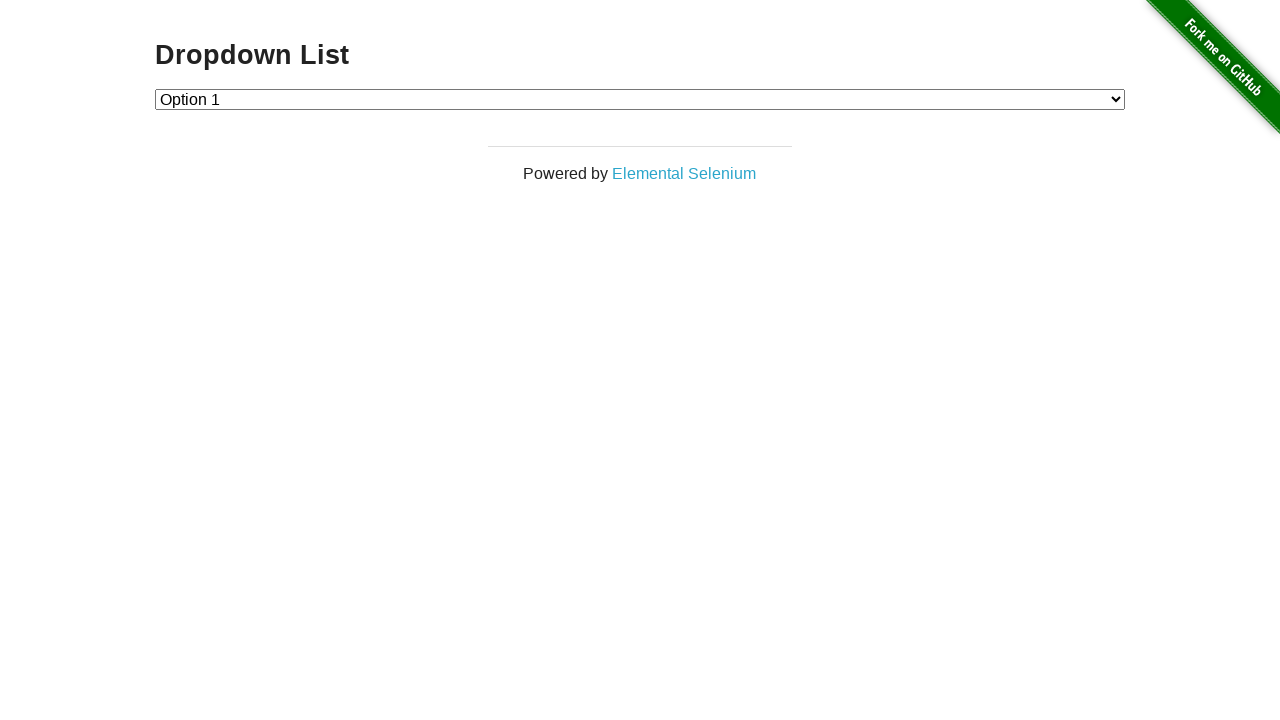

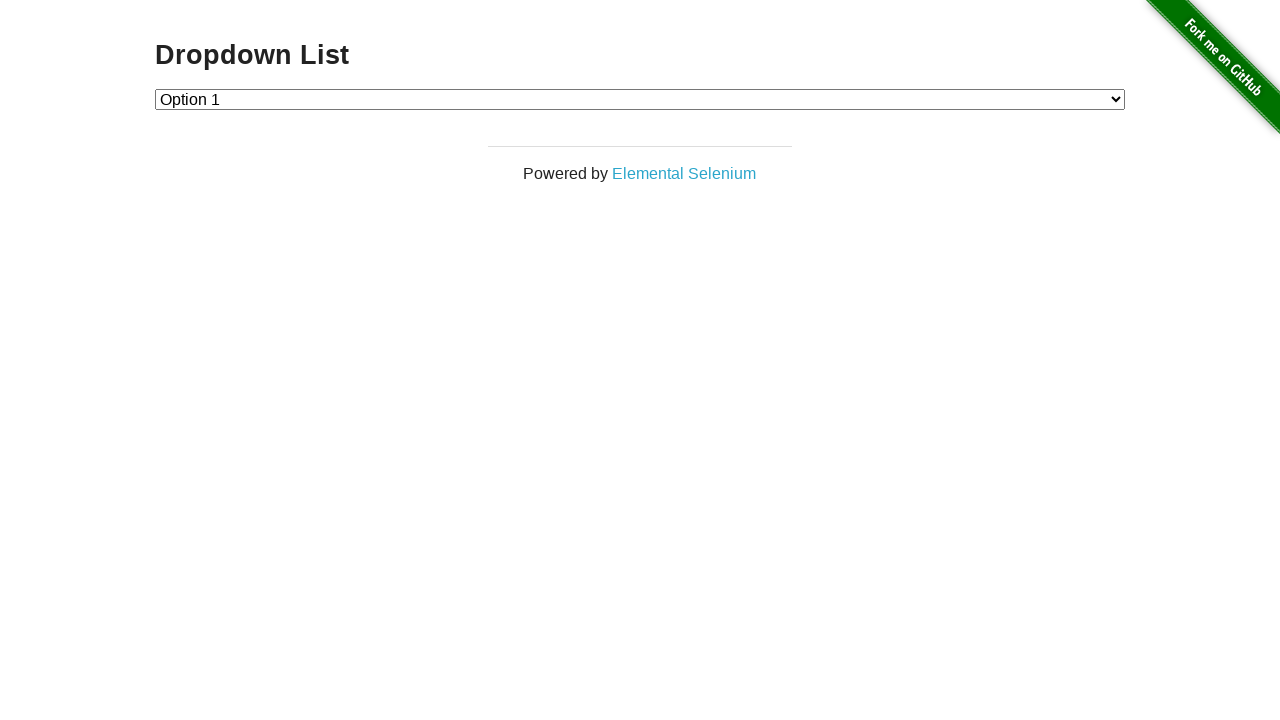